Tests registration form validation with invalid email format and verifies appropriate error messages

Starting URL: https://alada.vn/tai-khoan/dang-ky.html

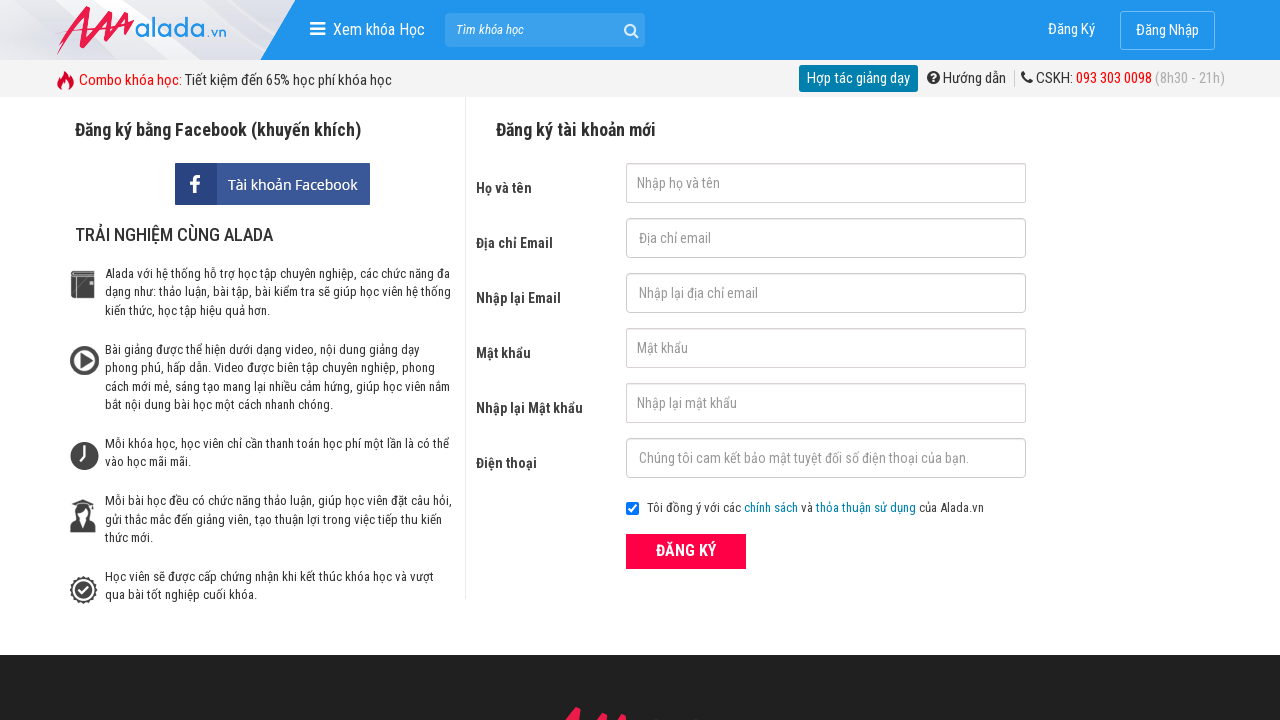

Filled first name field with 'sam yen thao' on input#txtFirstname
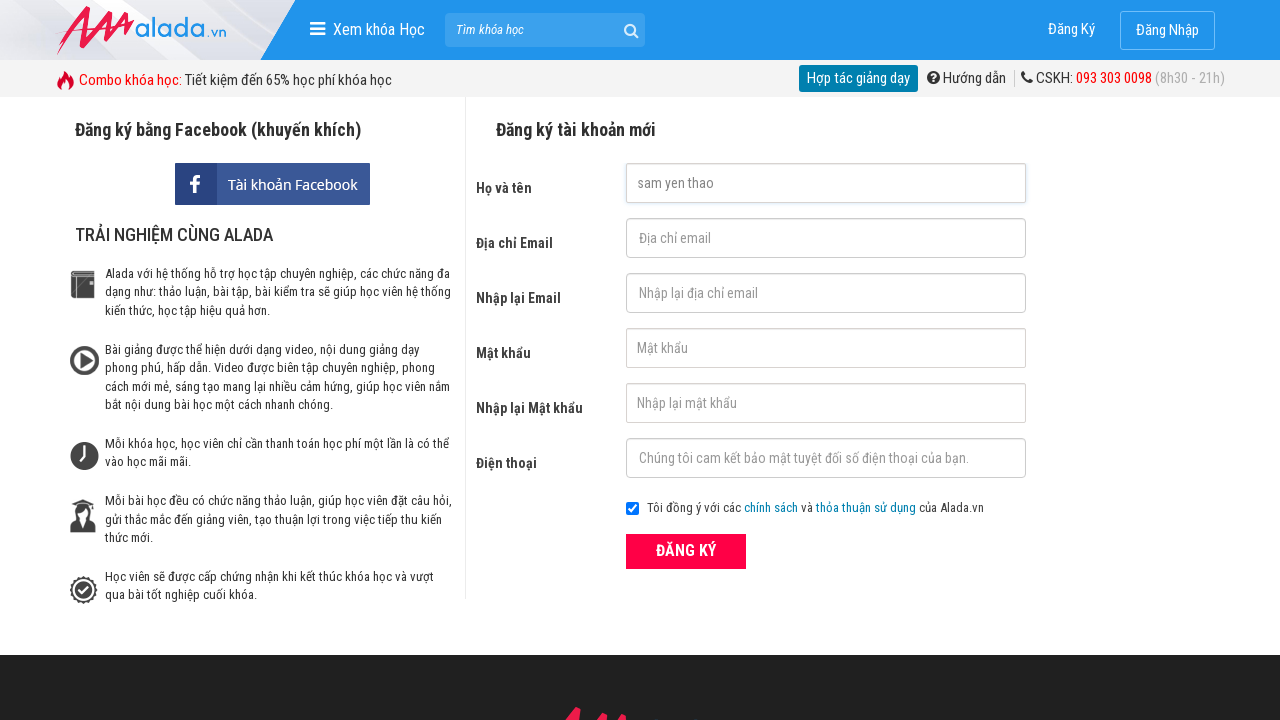

Filled email field with invalid email 'sam@12@com' on input#txtEmail
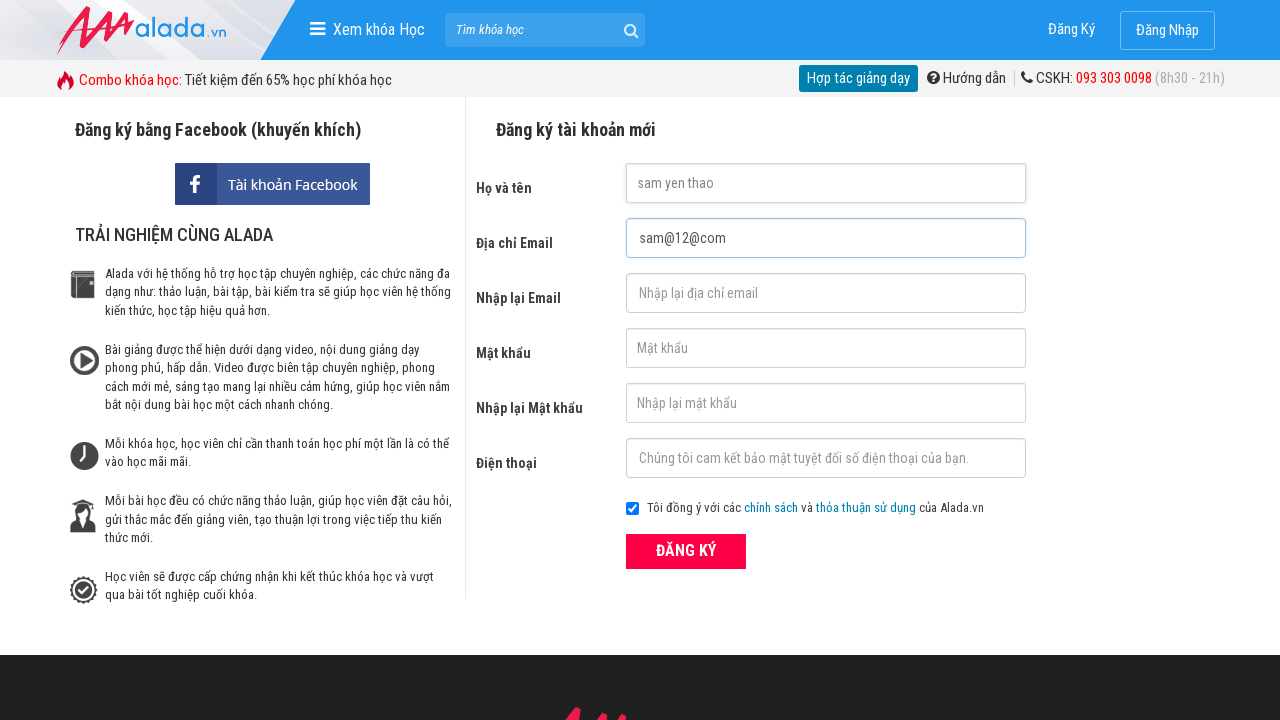

Filled confirm email field with 'sam@12@com' on input#txtCEmail
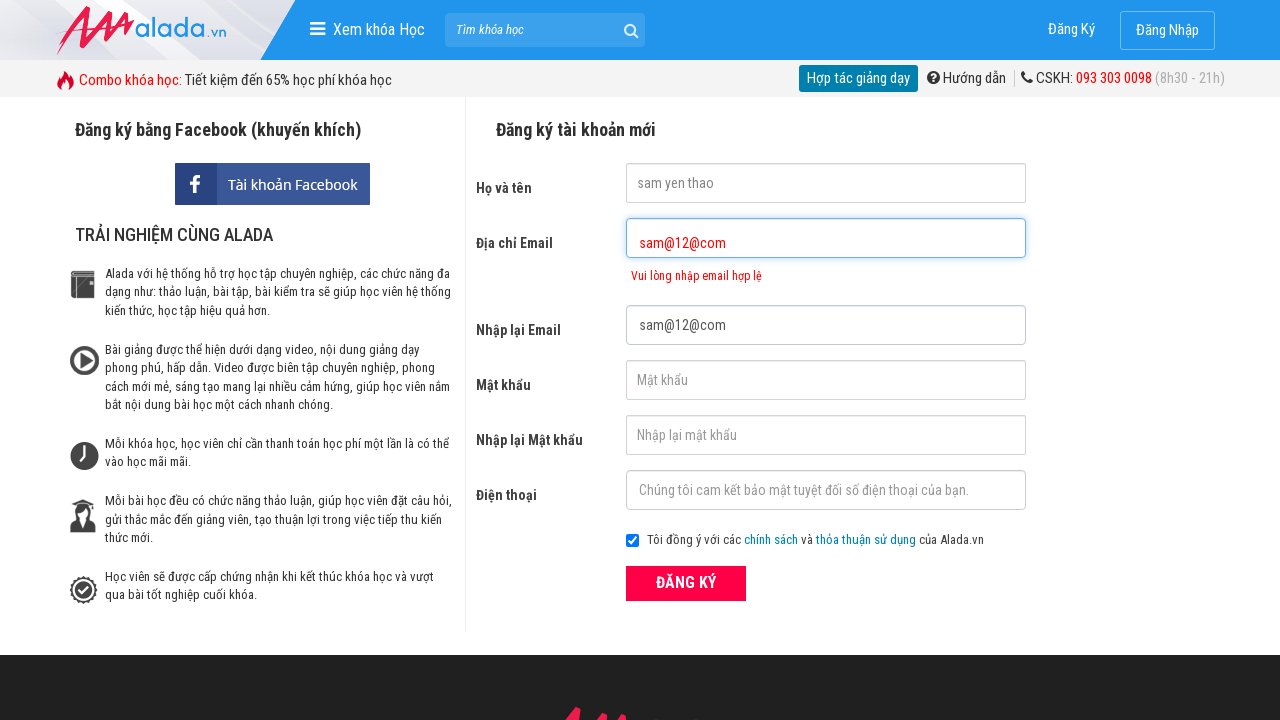

Filled password field with '123456' on input#txtPassword
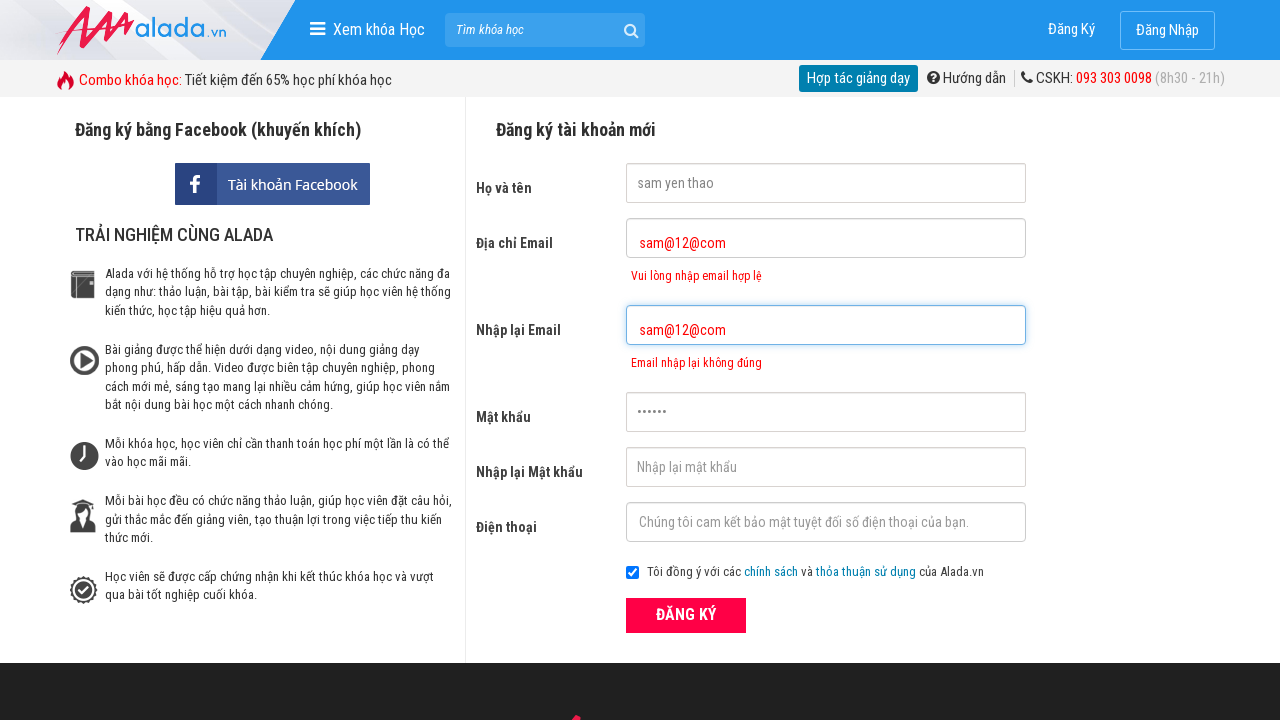

Filled confirm password field with '123456' on input#txtCPassword
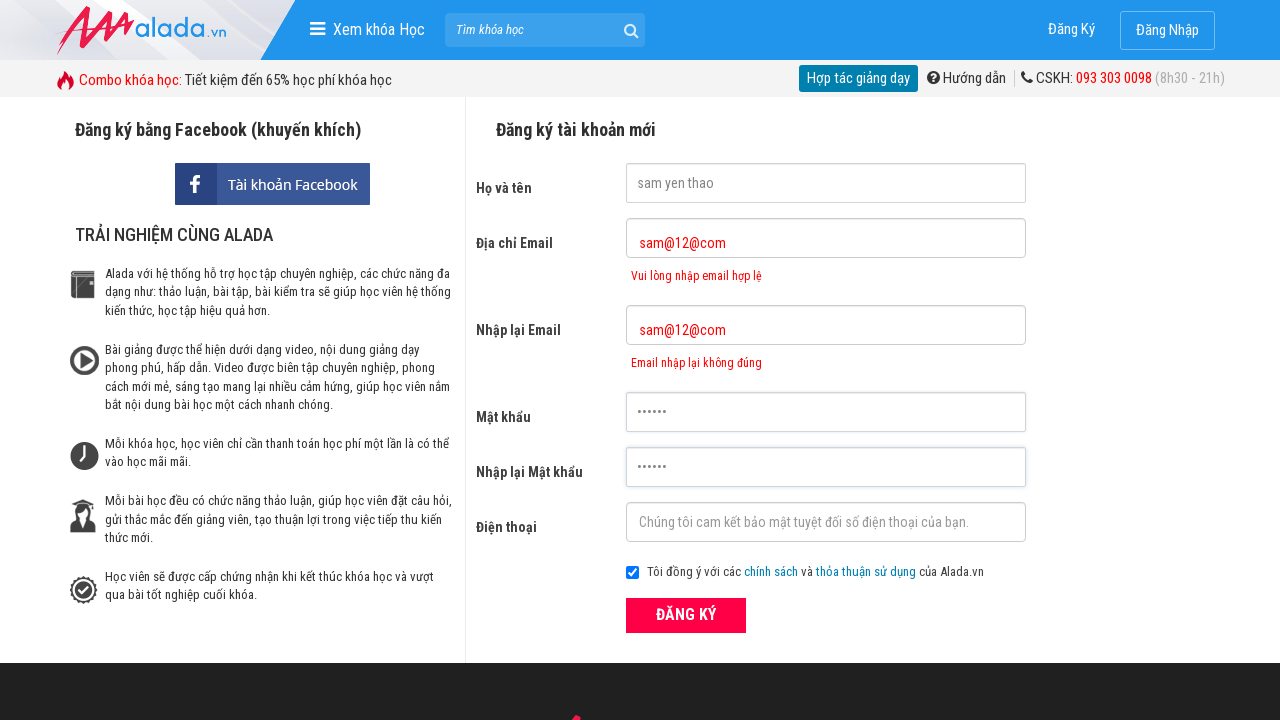

Filled phone field with '0986936515' on input#txtPhone
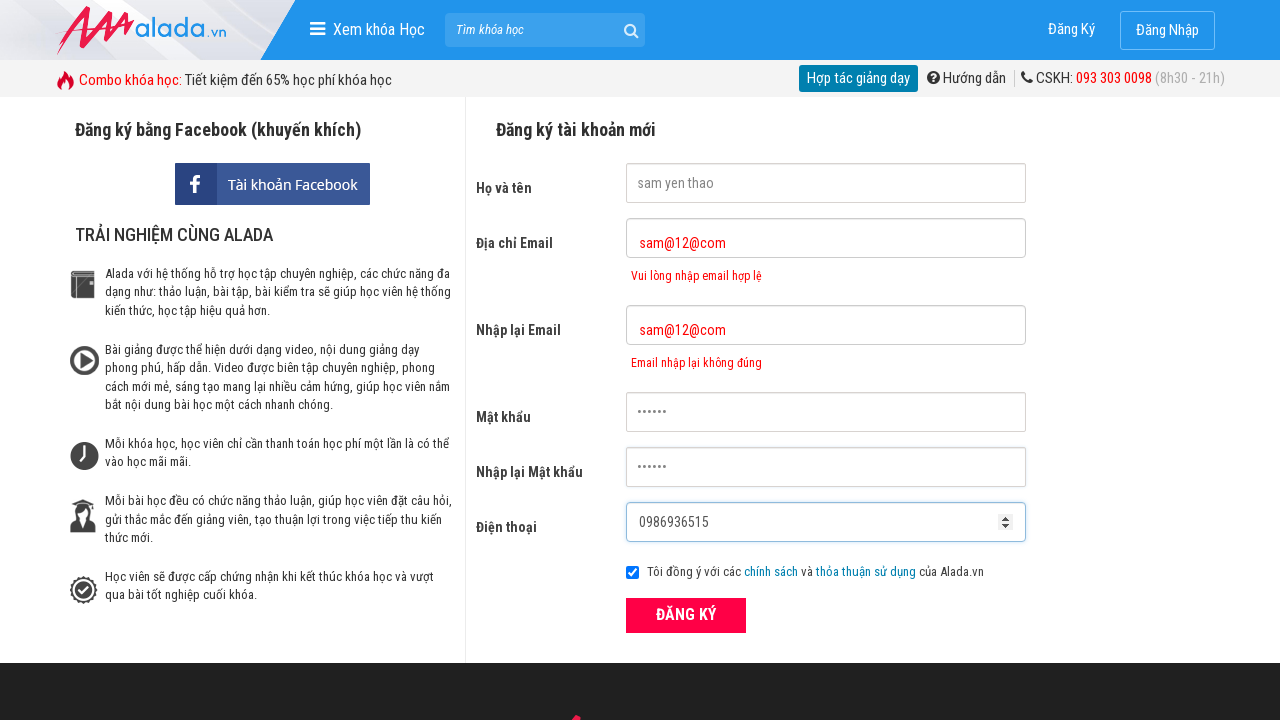

Clicked submit button to register at (686, 615) on button[type='submit']
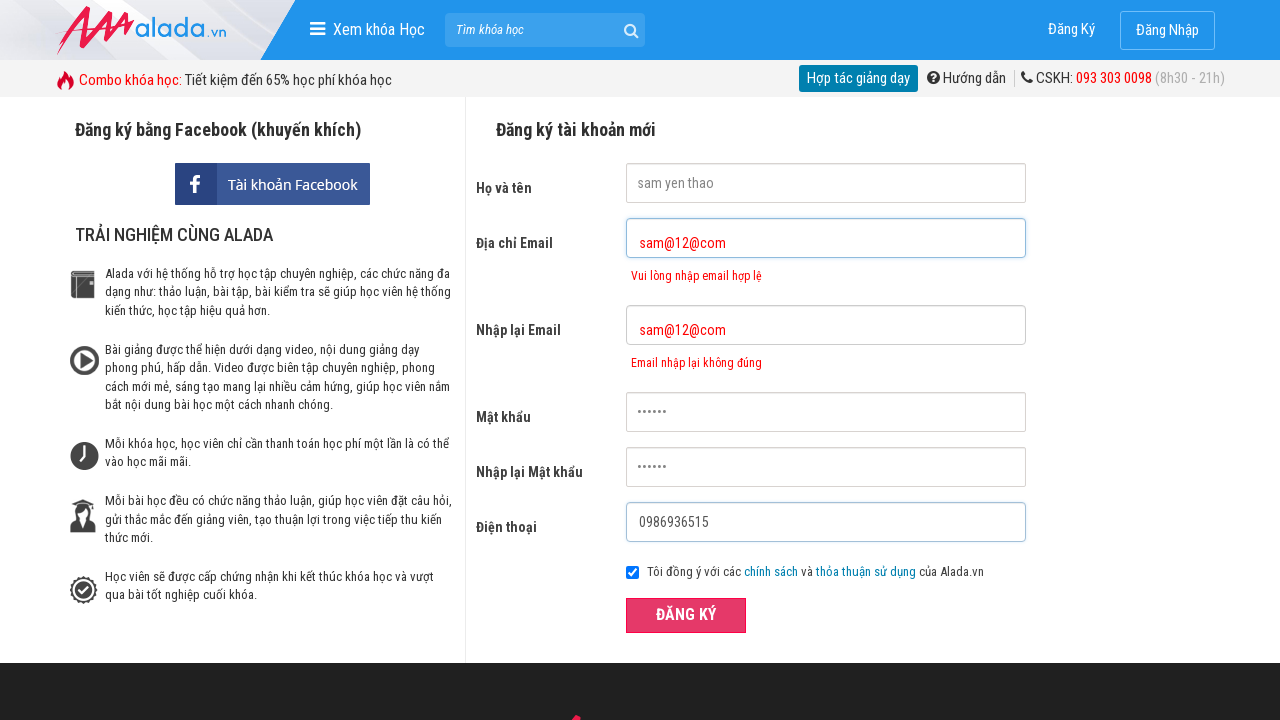

Email error message element appeared
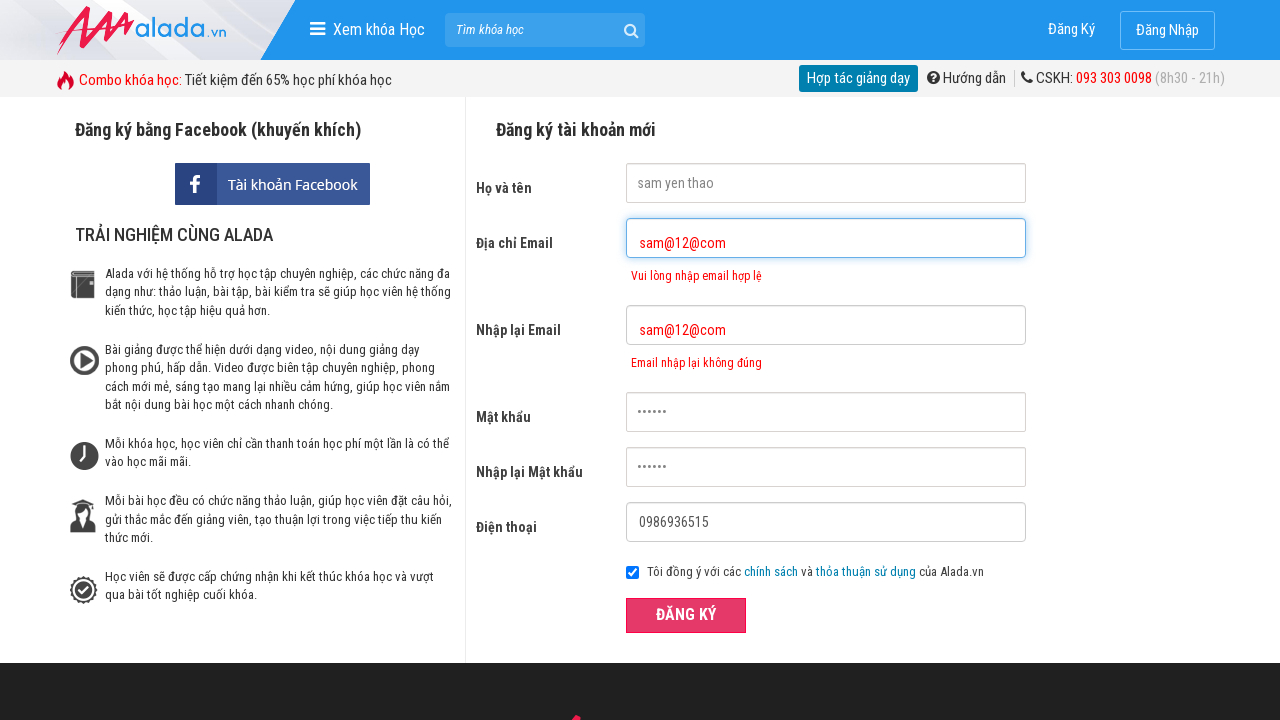

Verified email error message: 'Vui lòng nhập email hợp lệ'
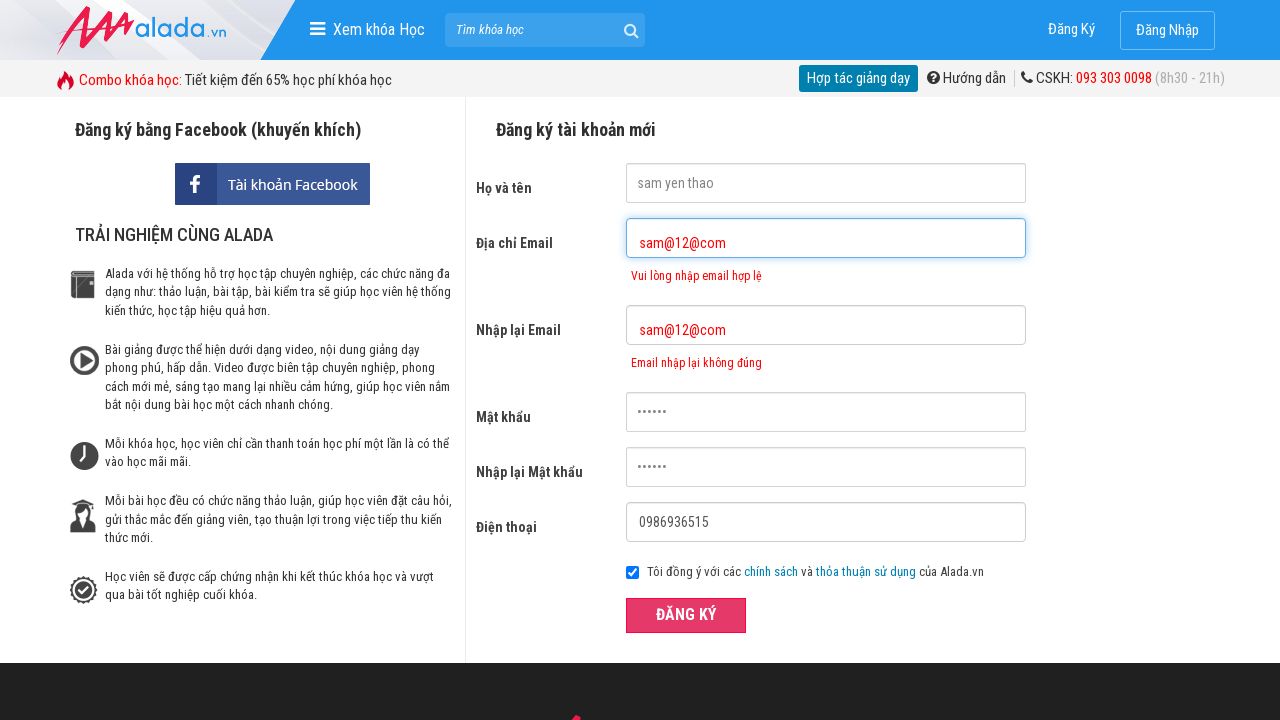

Verified confirm email error message: 'Email nhập lại không đúng'
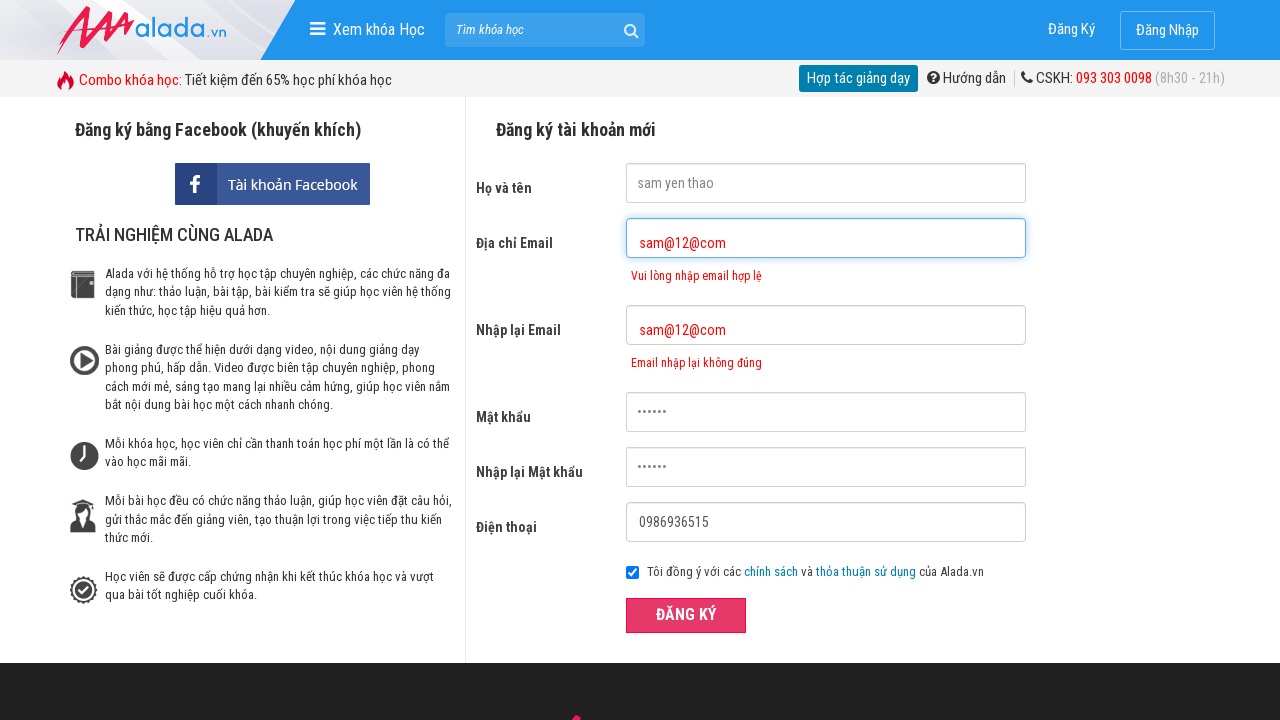

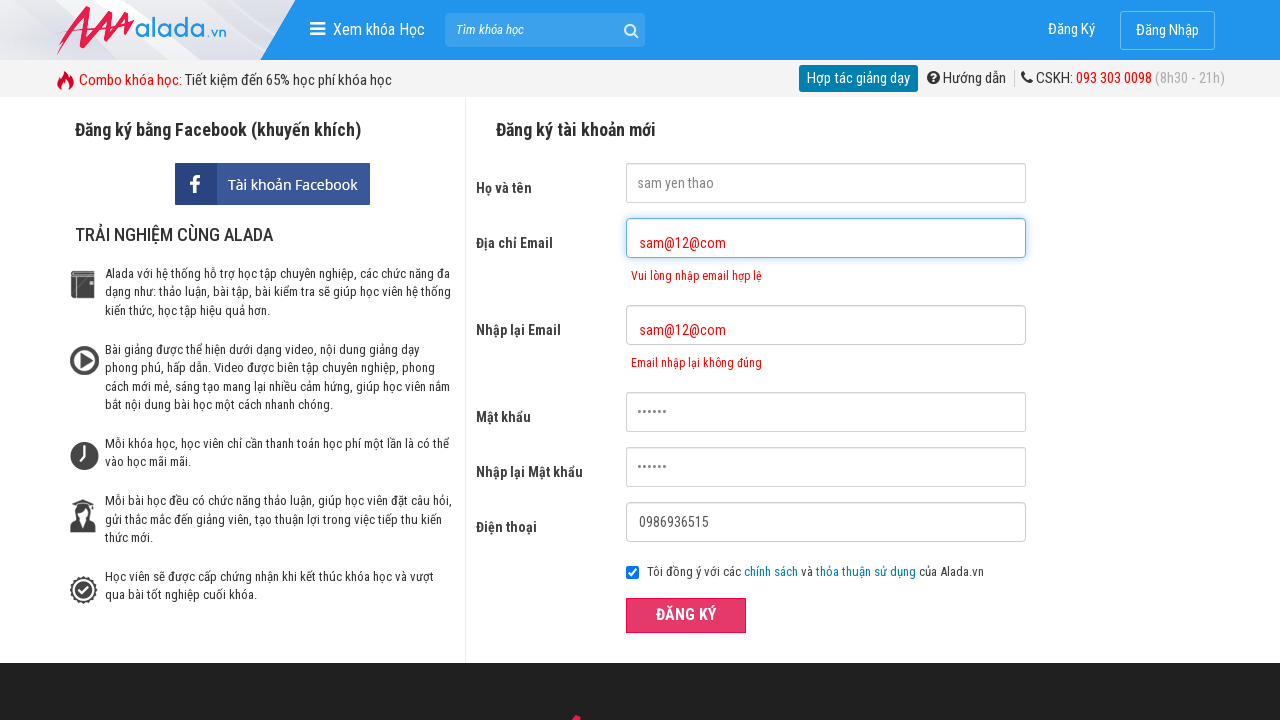